Tests navigation to Browse Languages section and verifies the table headers are Language, Author, Date, Comments, and Rate

Starting URL: http://www.99-bottles-of-beer.net/

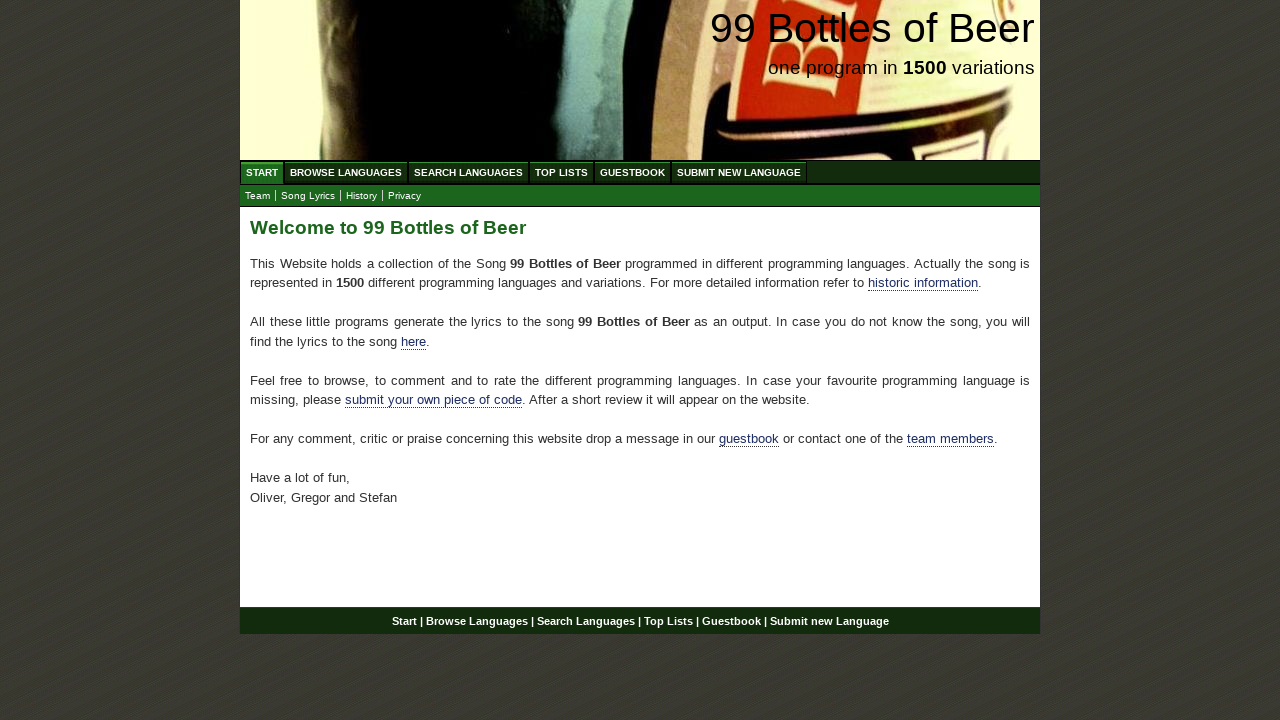

Clicked on Browse Languages button at (346, 172) on xpath=//li/a[contains(text(), 'Browse Languages')]
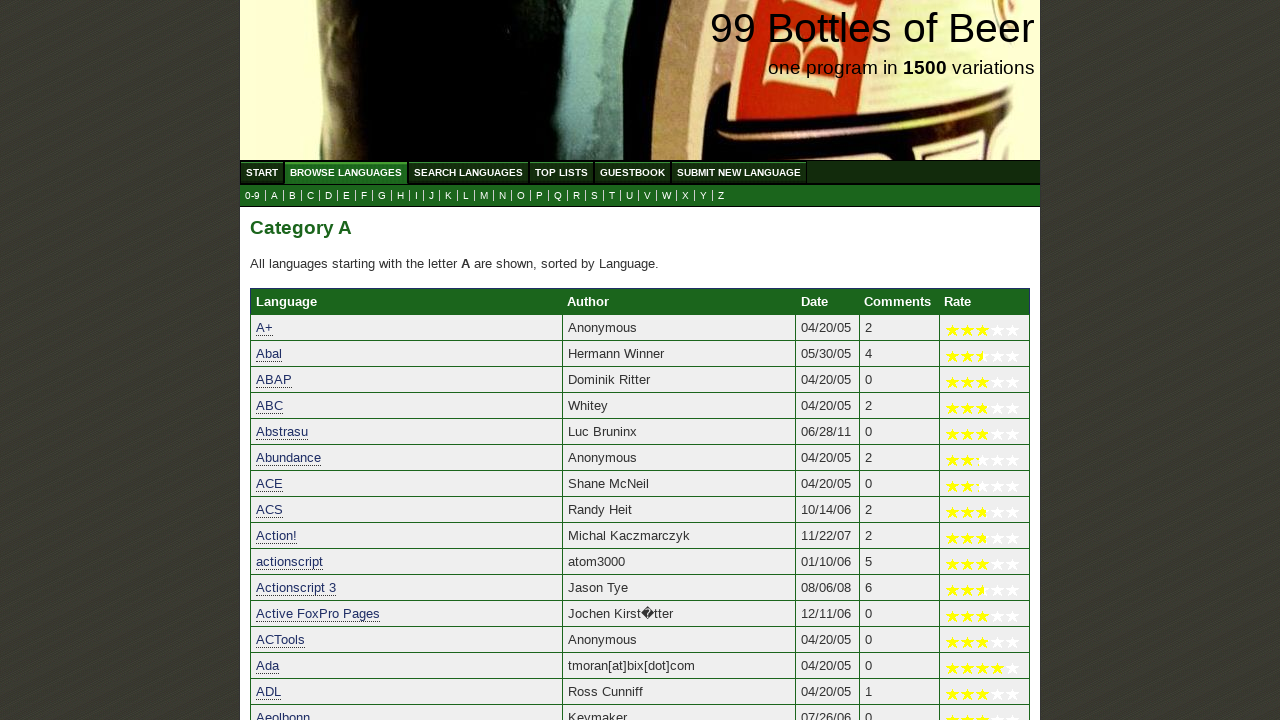

Category table headers loaded in Browse Languages section
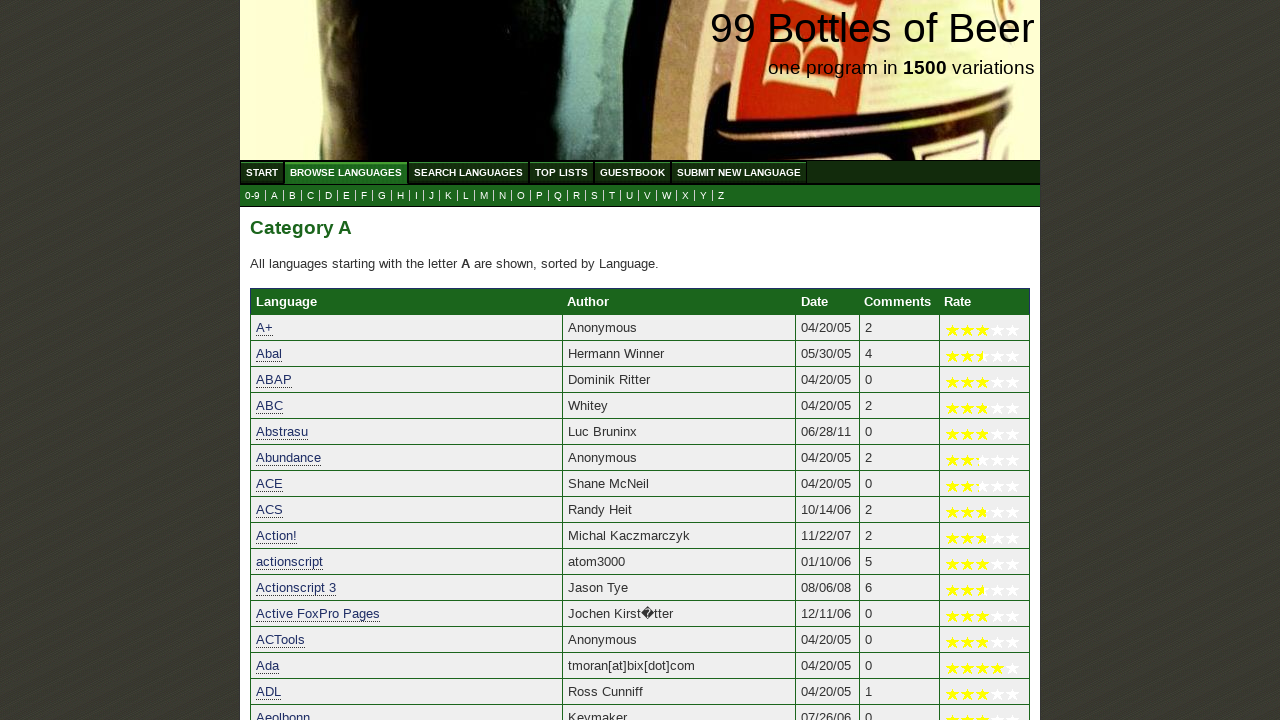

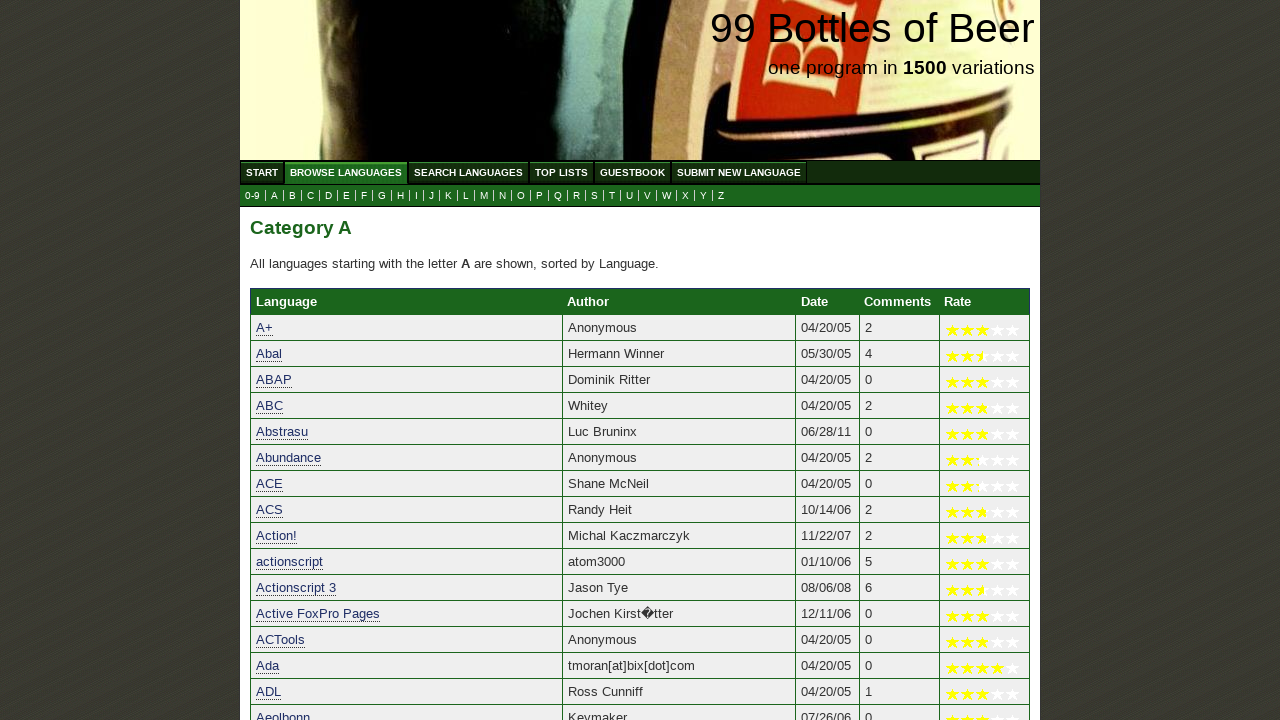